Tests form filling on an Angular practice page by entering a name, clicking a checkbox, and filling an email field

Starting URL: https://rahulshettyacademy.com/angularpractice

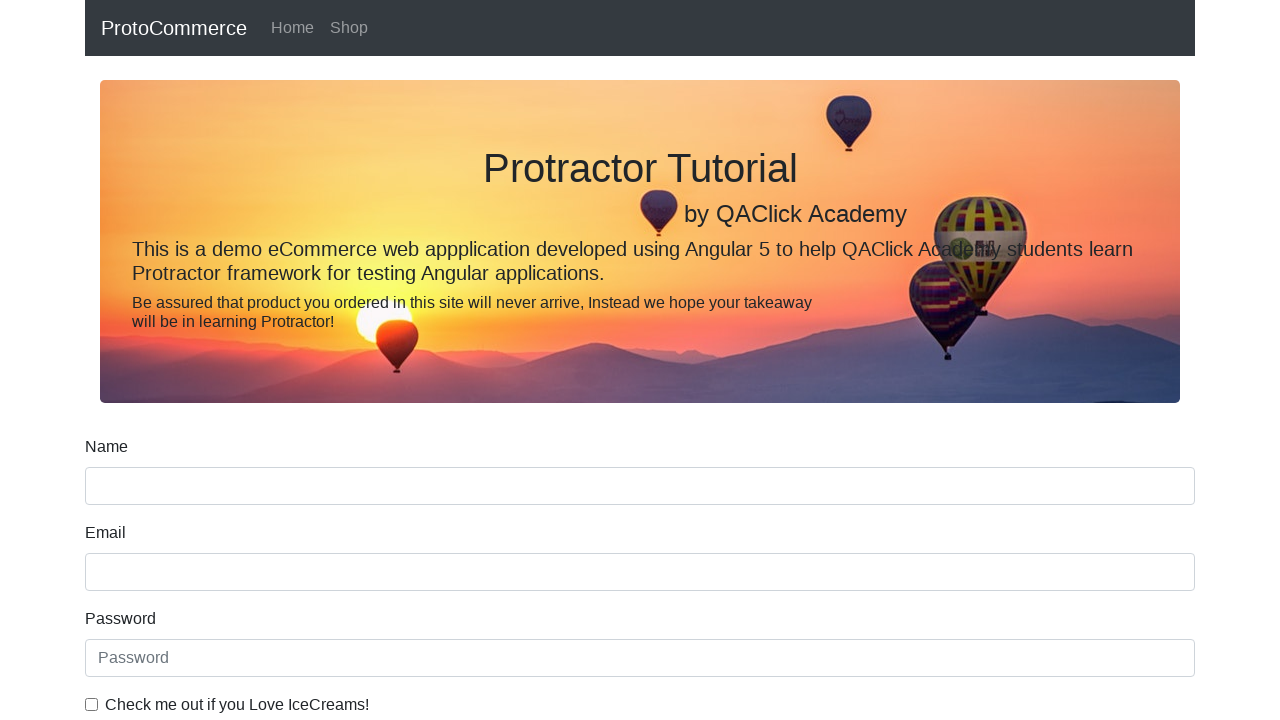

Filled name field with 'Sachin S' on input[name='name']
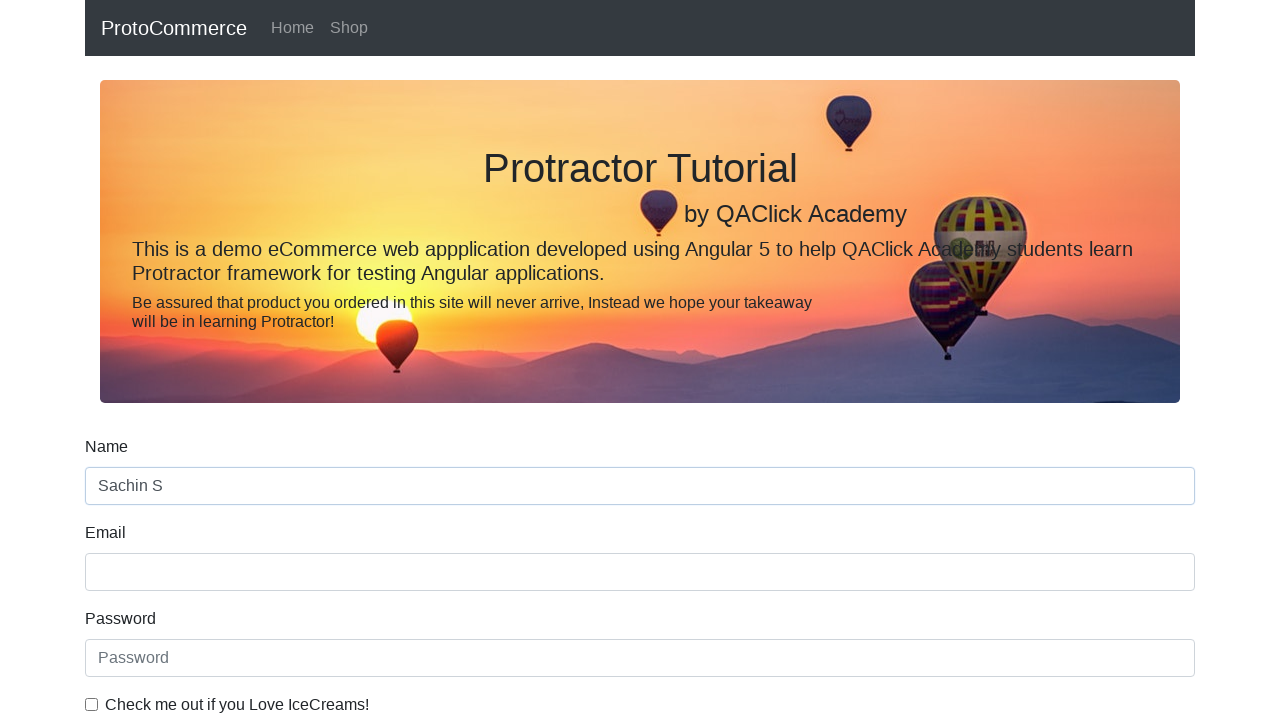

Clicked the checkbox at (92, 704) on #exampleCheck1
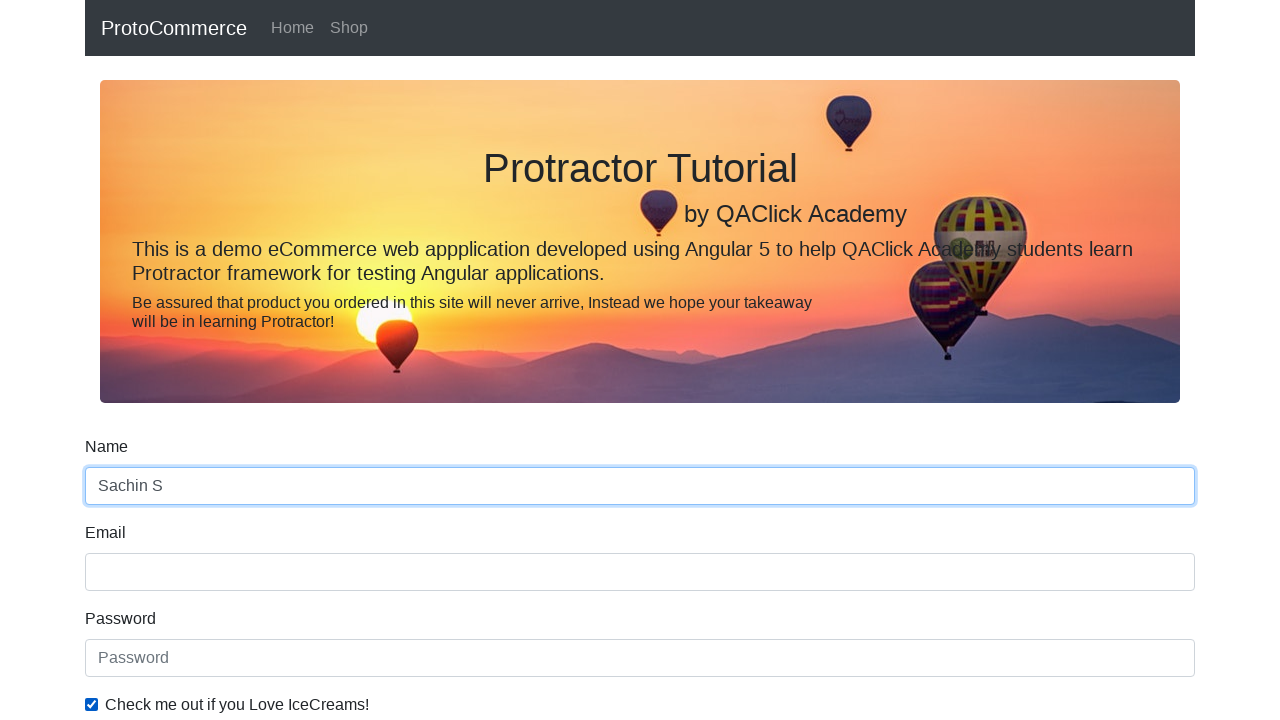

Filled email field with 'Sachin@mail.com' on input[name='email']
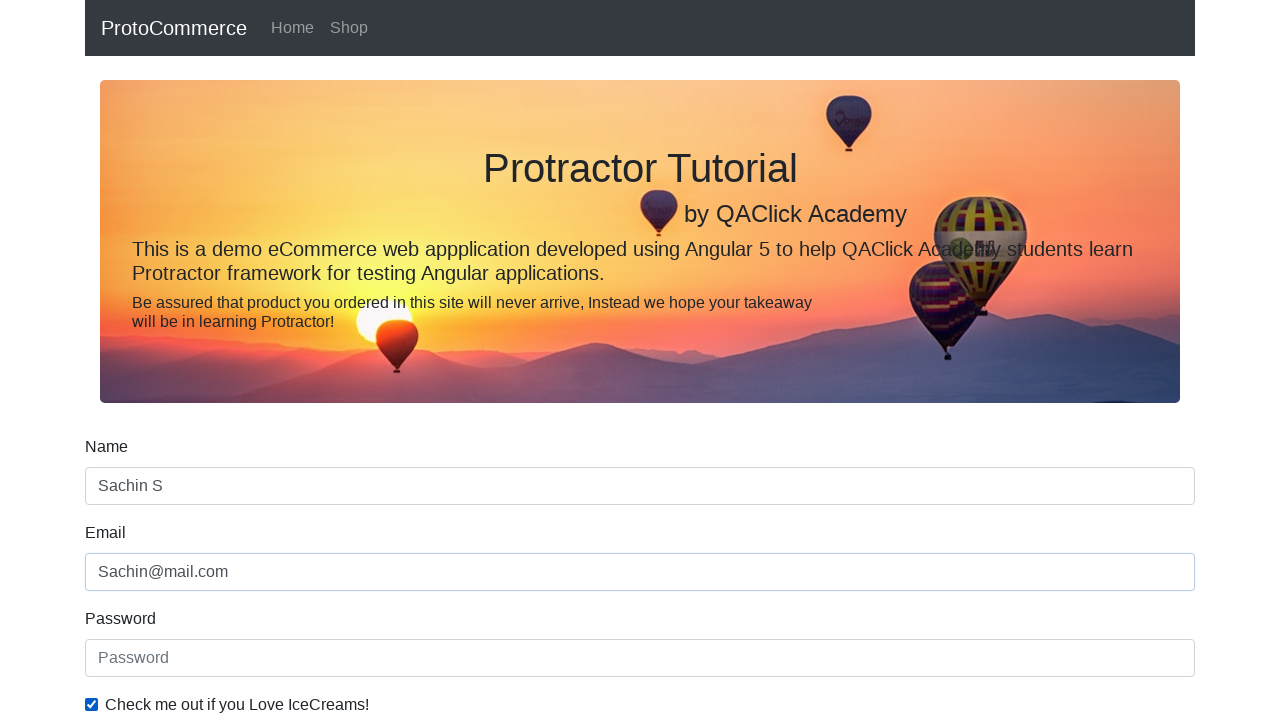

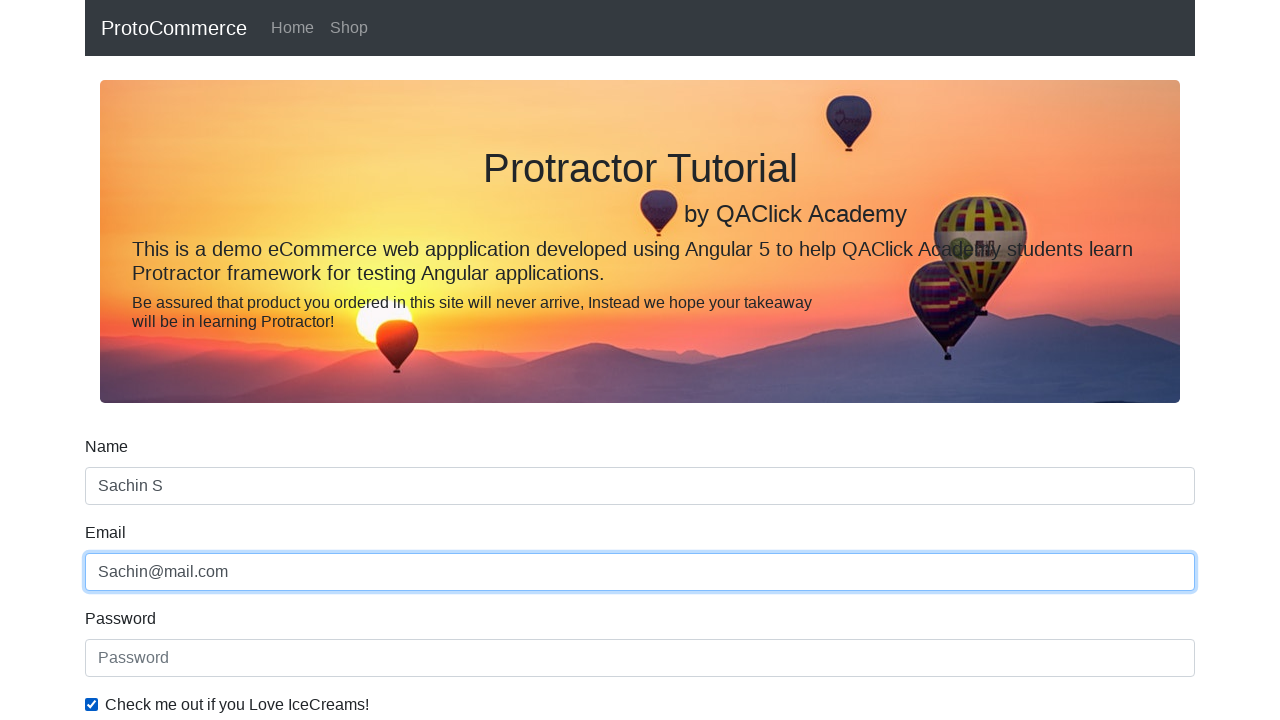